Tests user registration flow by filling out a complete registration form including personal details, country selection, password, newsletter subscription, and privacy policy acceptance

Starting URL: https://janbaskdemo.com/

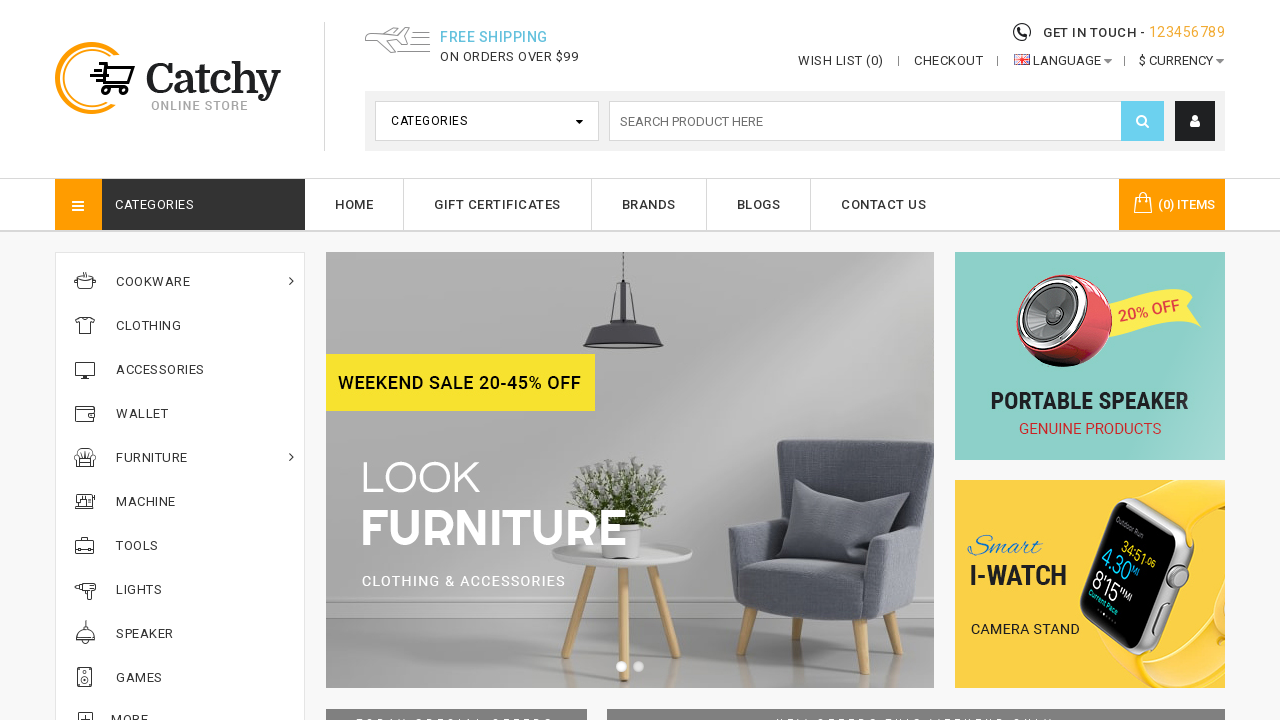

Clicked on My Account icon at (1195, 121) on xpath=//i[@class='fa fa-user']
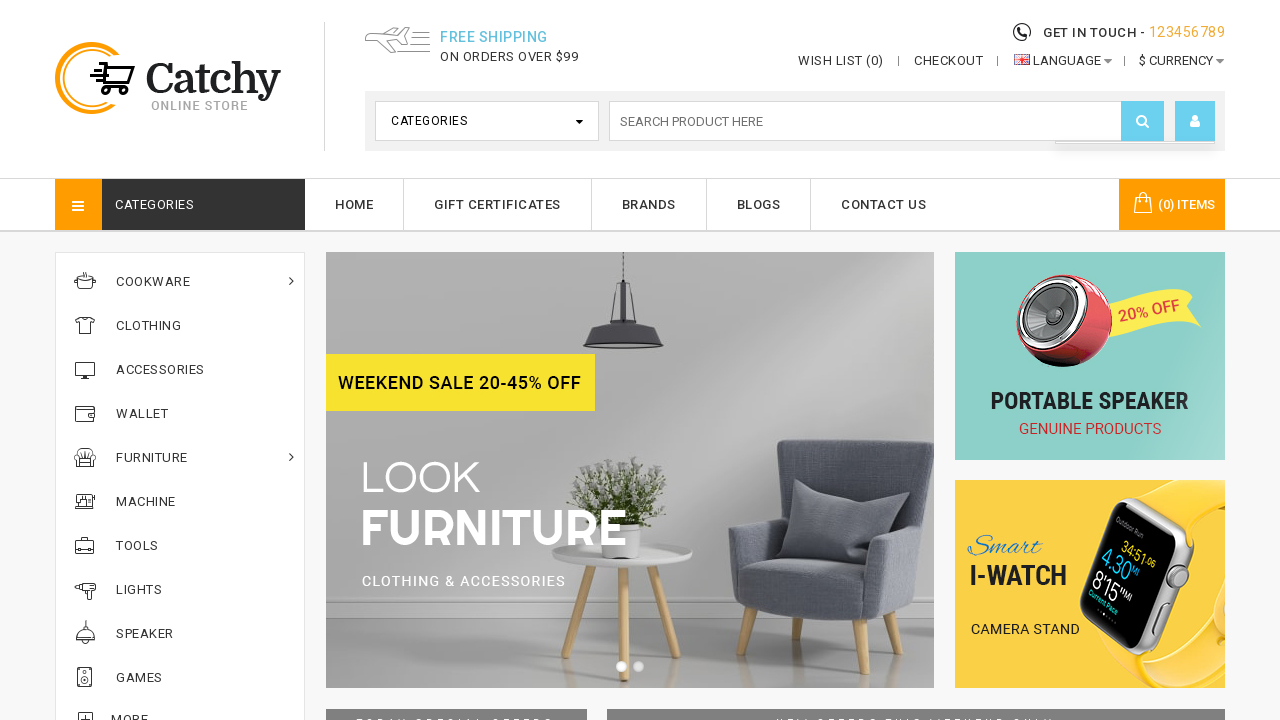

Clicked on Register link at (1135, 162) on xpath=//a[text()='Register']
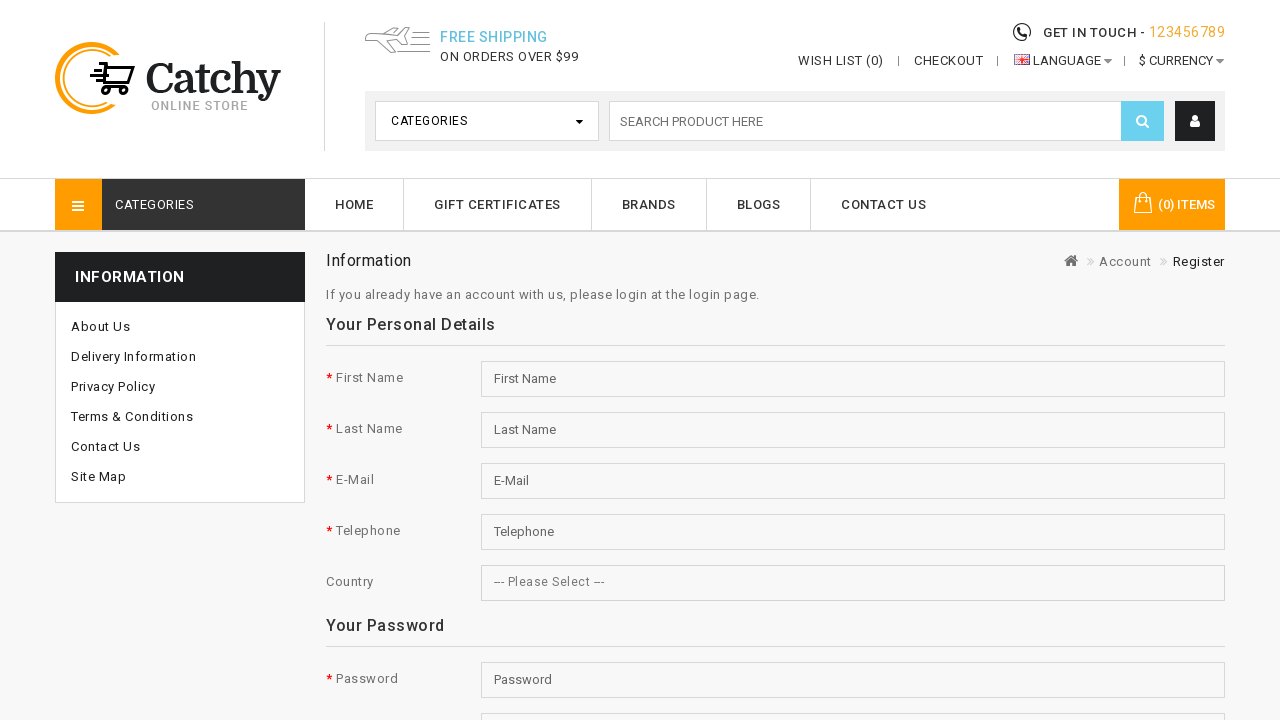

Filled first name field with 'John' on #input-firstname
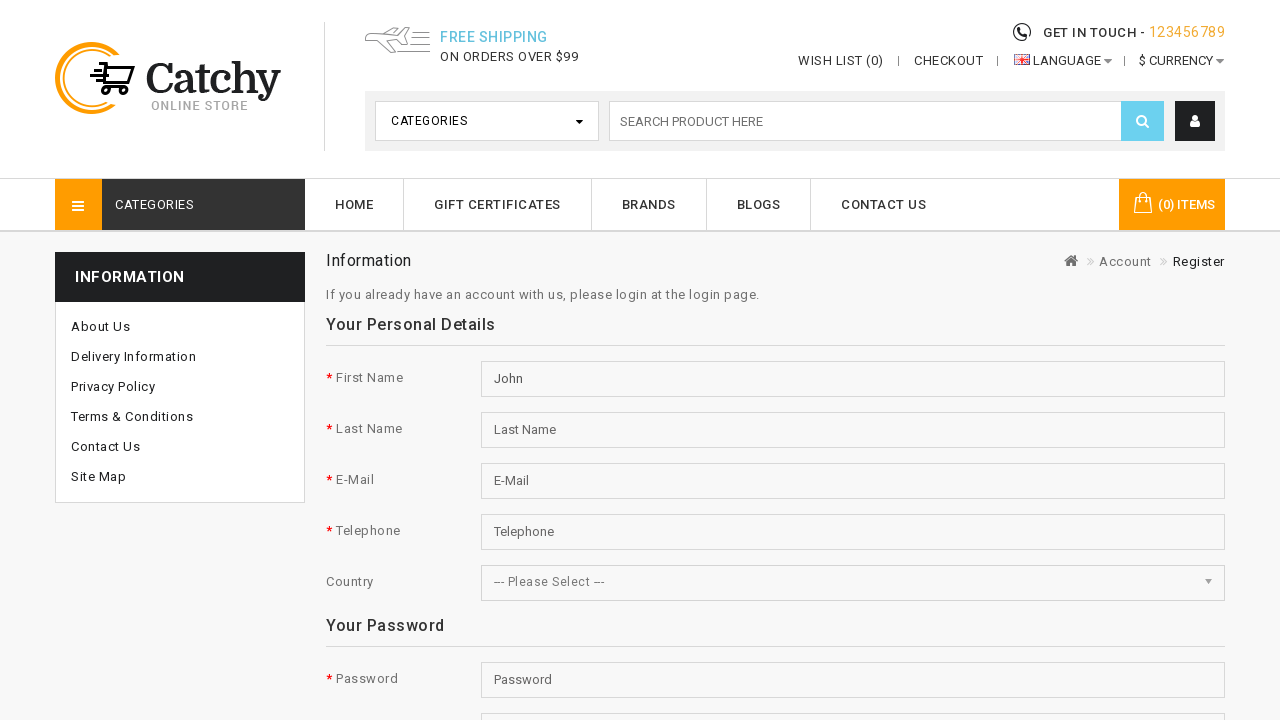

Filled last name field with 'Smith' on input[name='lastname']
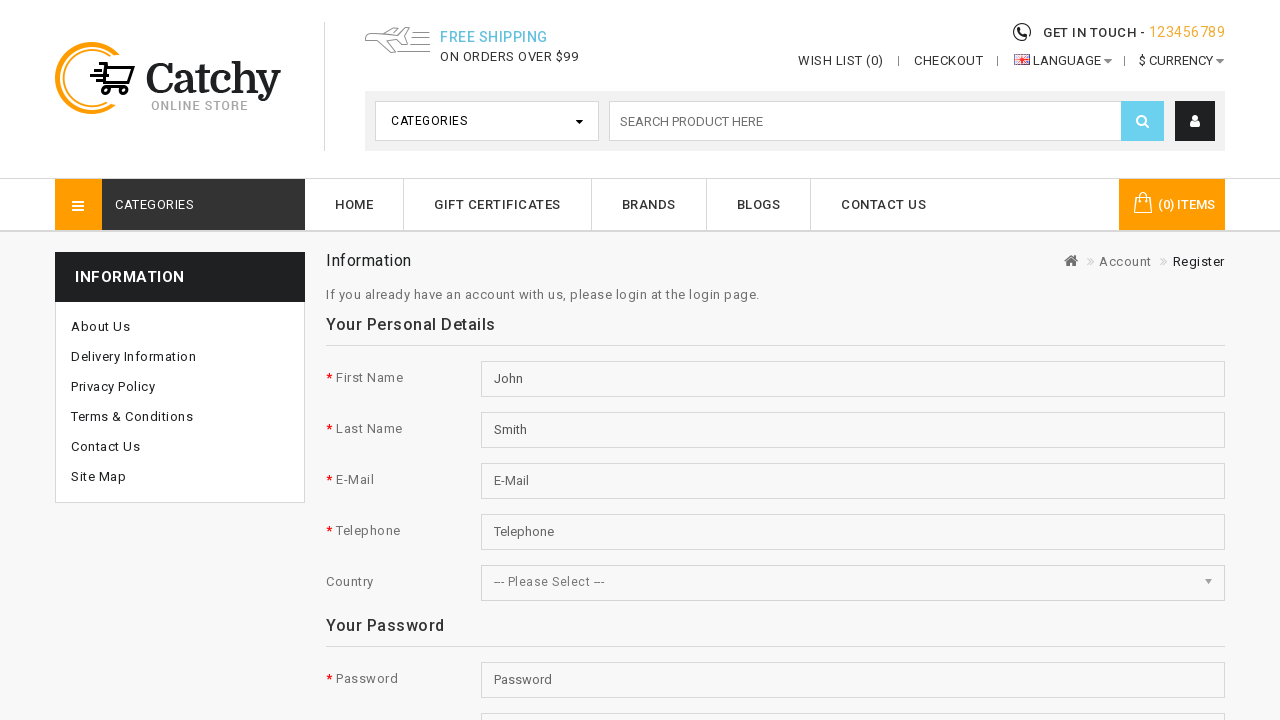

Filled email field with 'testuser847@example.com' on #input-email
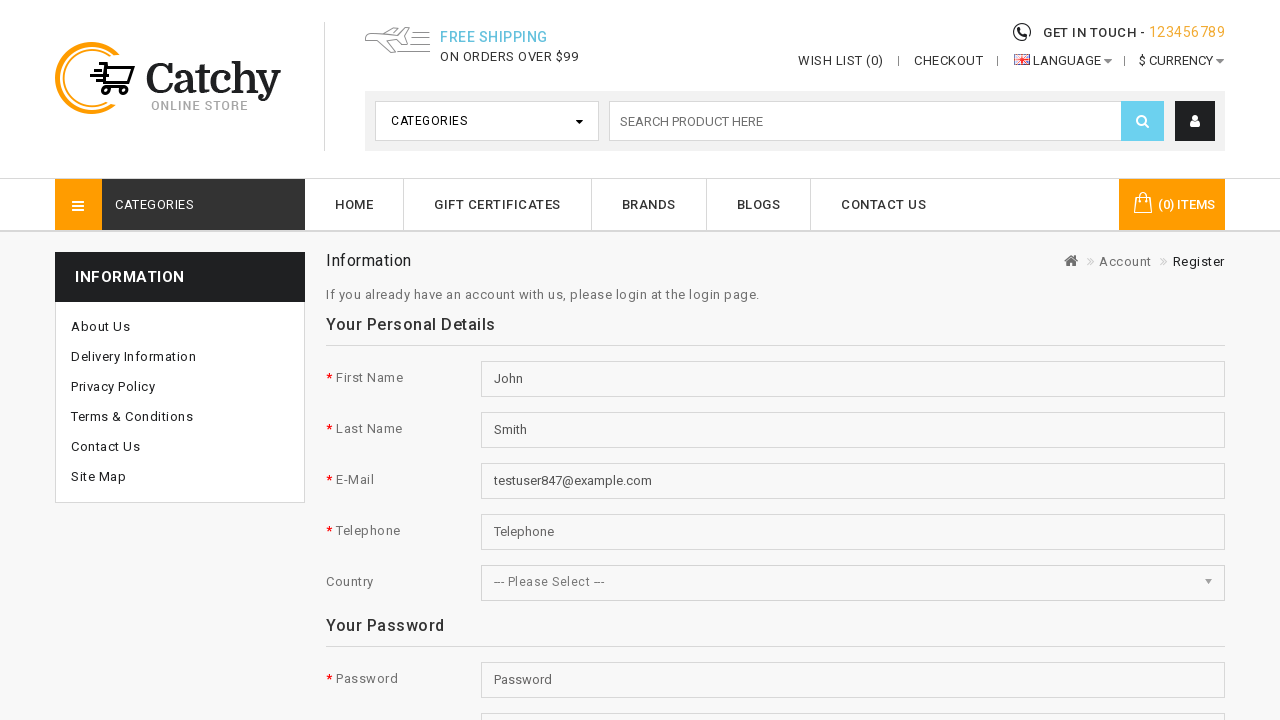

Filled telephone field with '5551234567' on input[name='telephone']
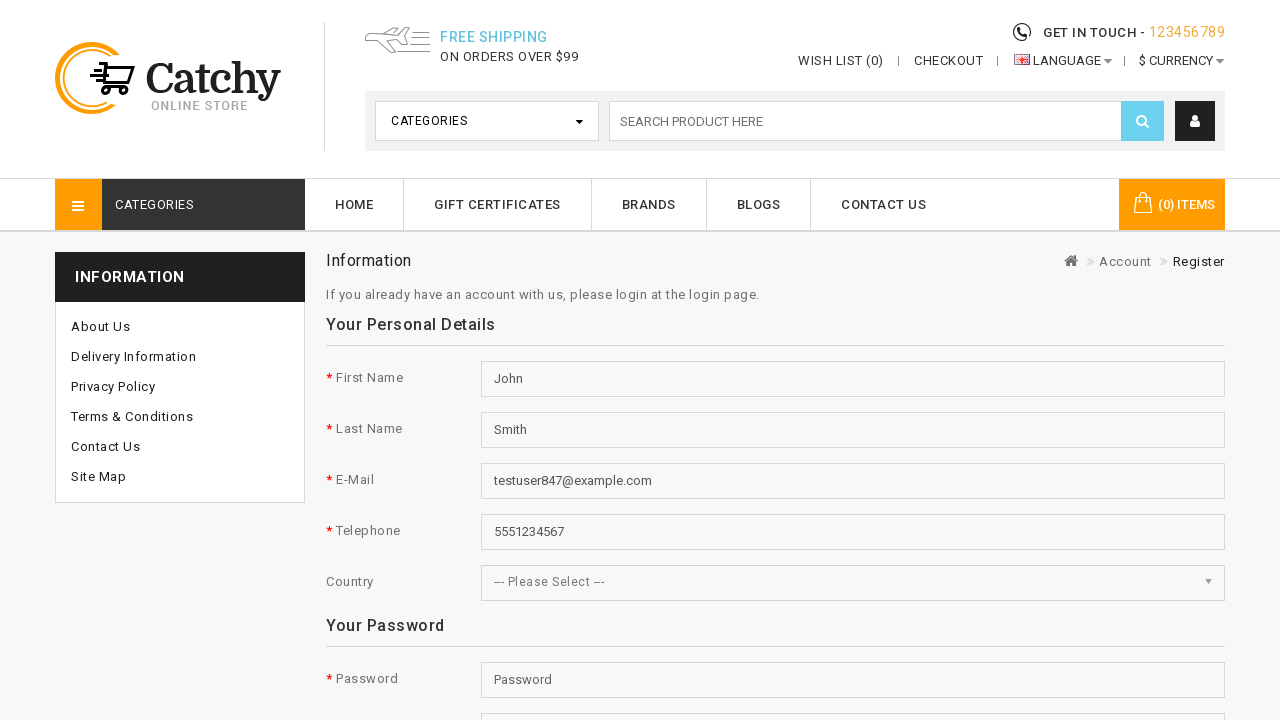

Selected 'India' from country dropdown on #input-country
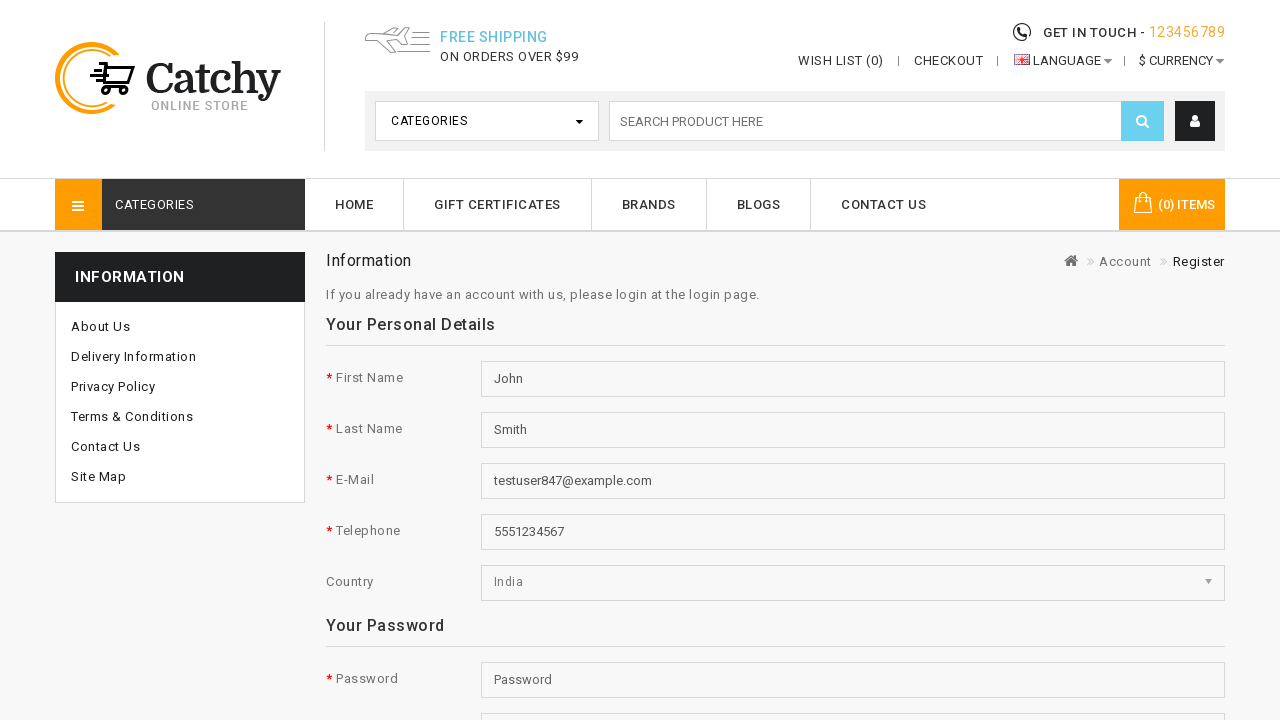

Filled password field with 'TestPass123!' on #input-password
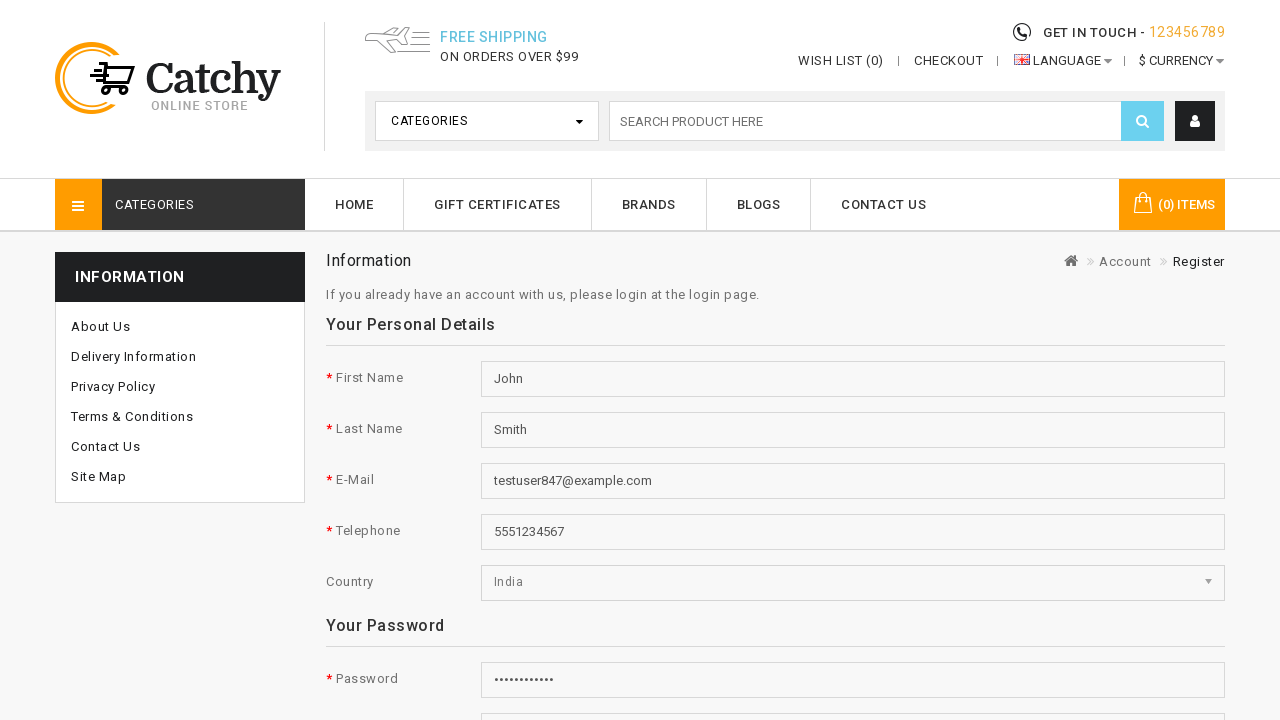

Filled password confirmation field with 'TestPass123!' on #input-confirm
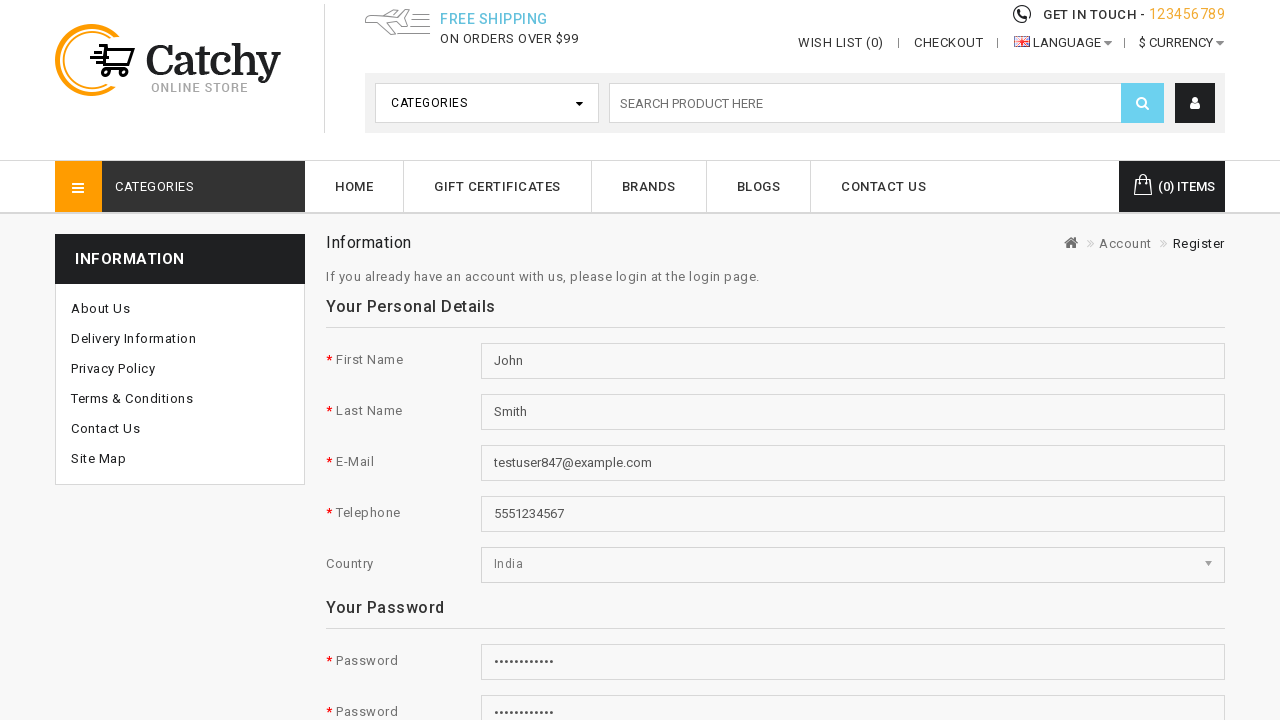

Clicked newsletter subscription radio button at (487, 360) on xpath=//input[@value='1' and @name='newsletter']
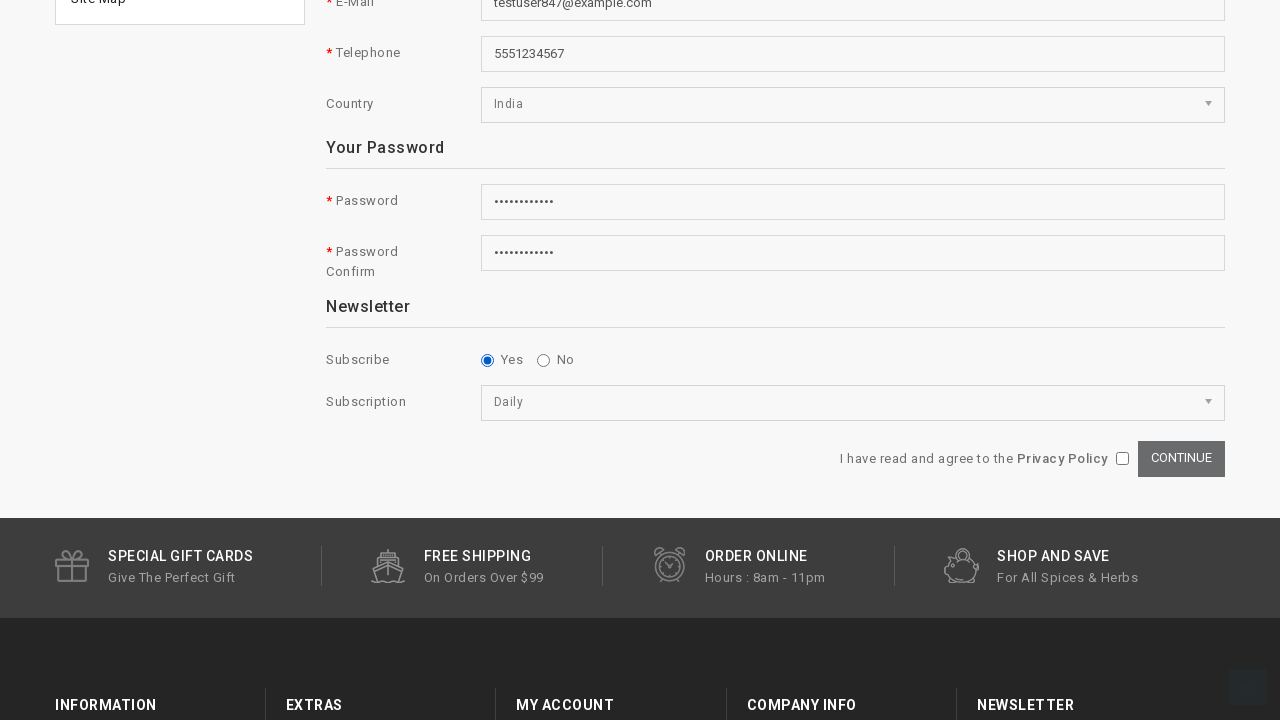

Selected 'Monthly' from subscription type dropdown on select[name='subscription']
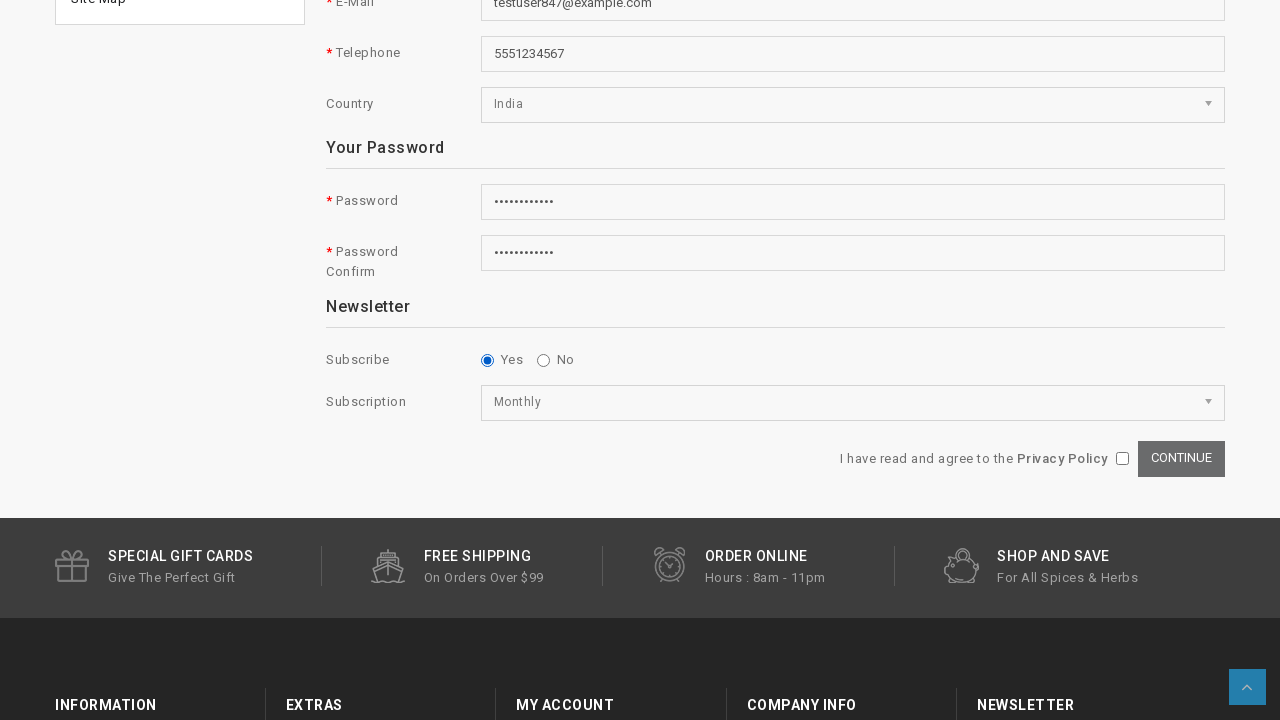

Clicked Privacy Policy acceptance checkbox at (1123, 459) on xpath=//input[@type='checkbox']
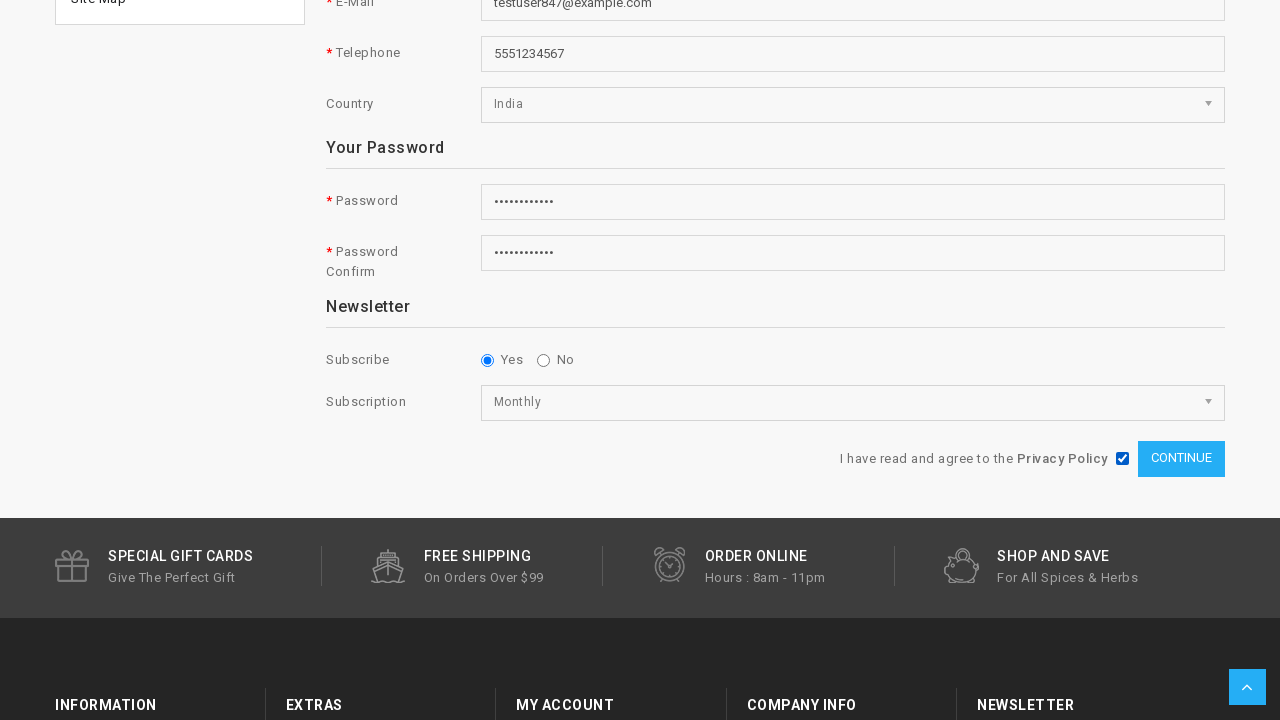

Clicked Continue button to submit registration form at (1181, 459) on #submitbtn
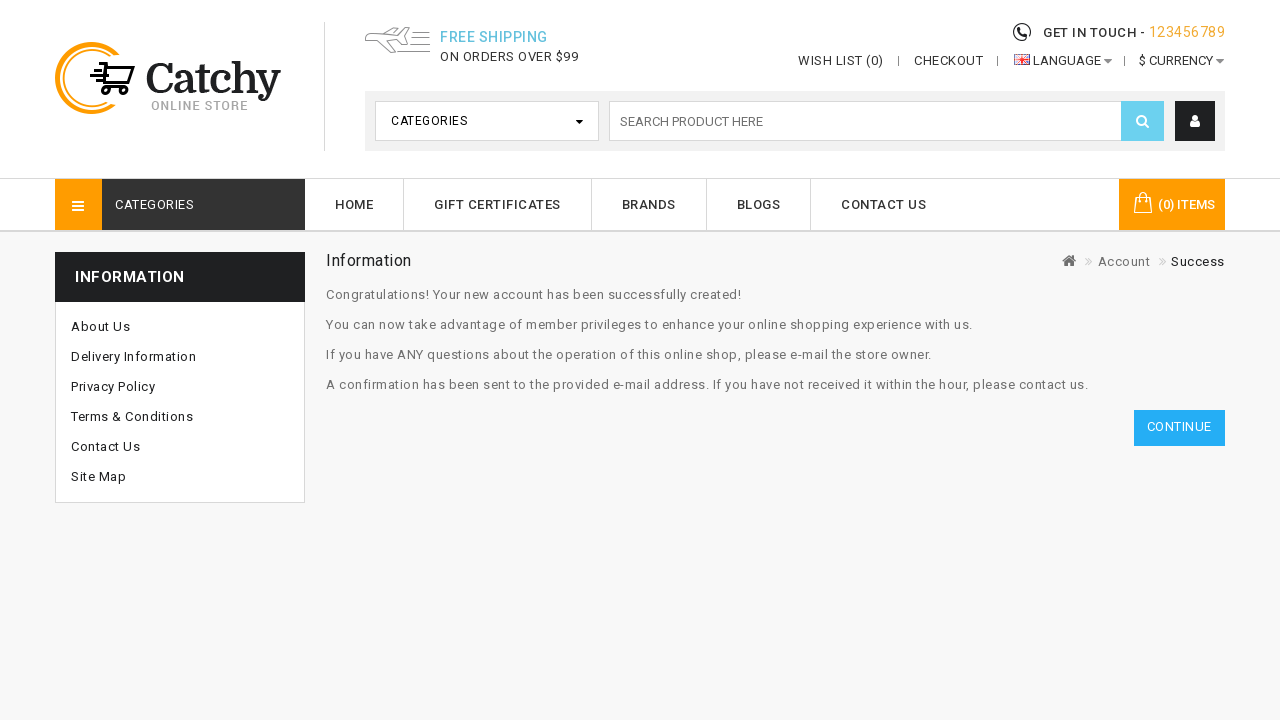

Waited for network idle state - registration completed
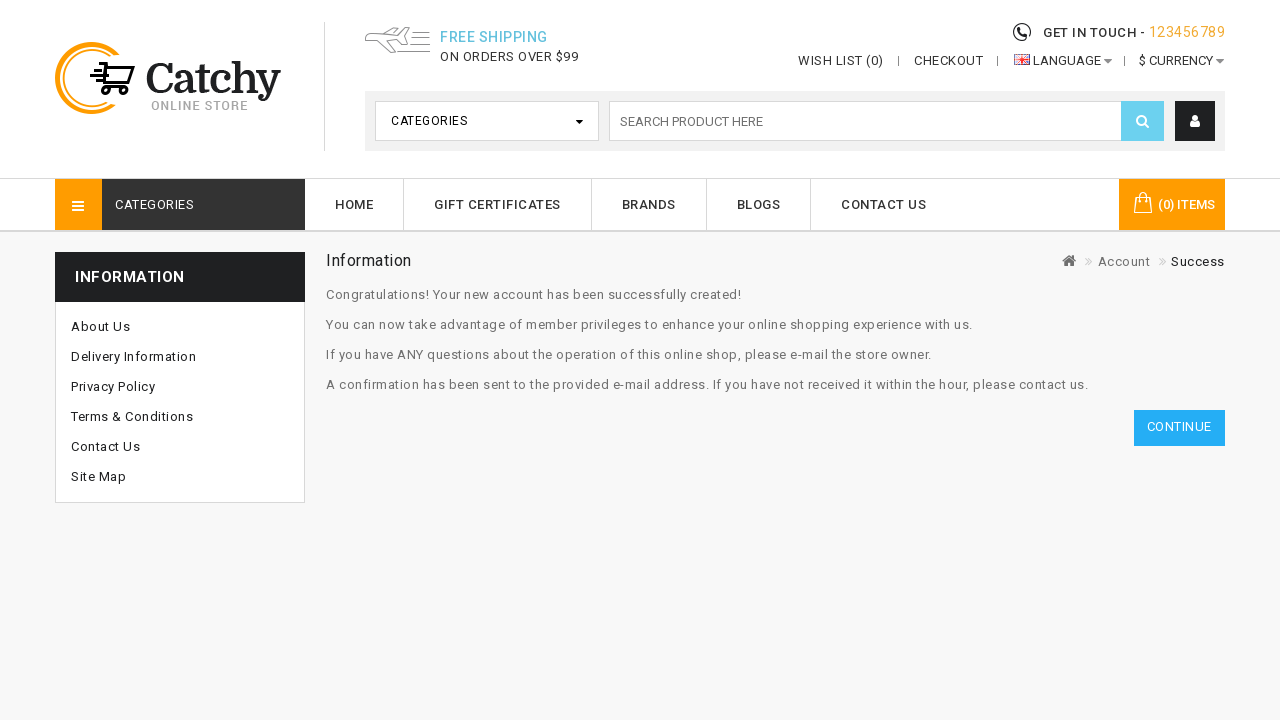

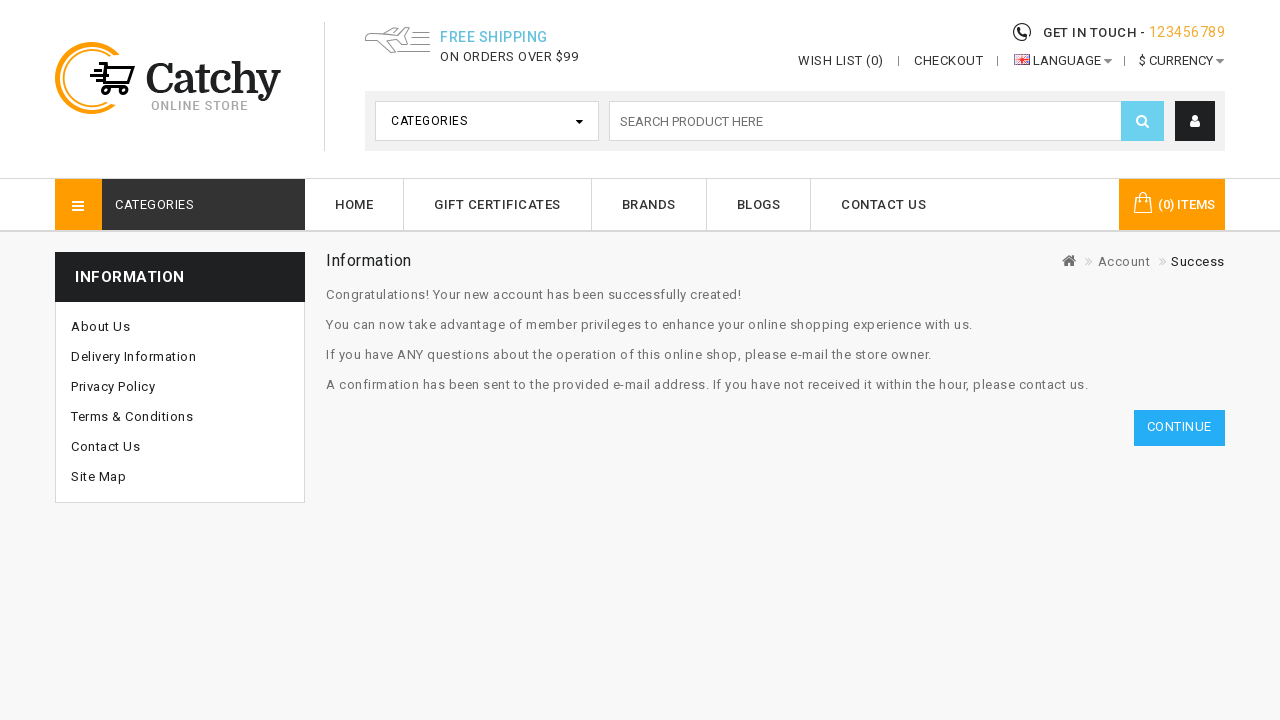